Tests iframe handling on DemoQA by switching to frames and reading content from h1 elements inside them

Starting URL: https://demoqa.com

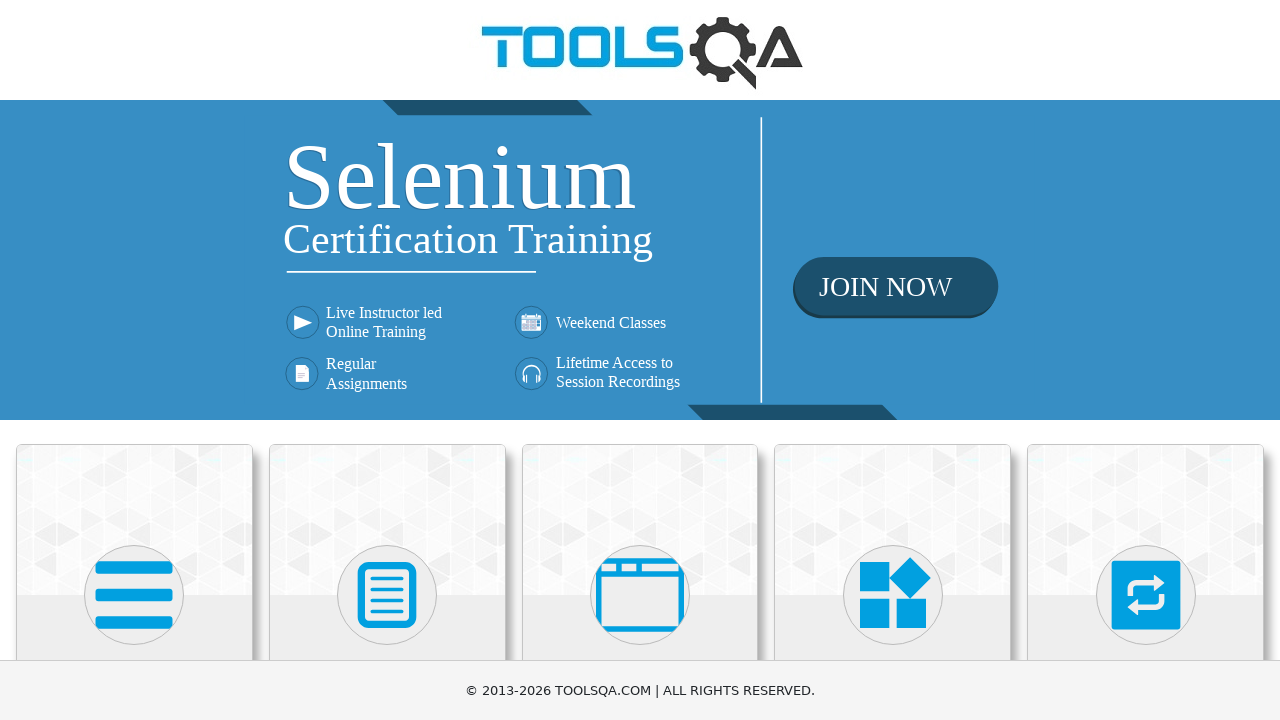

Clicked on 'Alerts, Frame & Windows' card at (640, 360) on text=Alerts, Frame & Windows
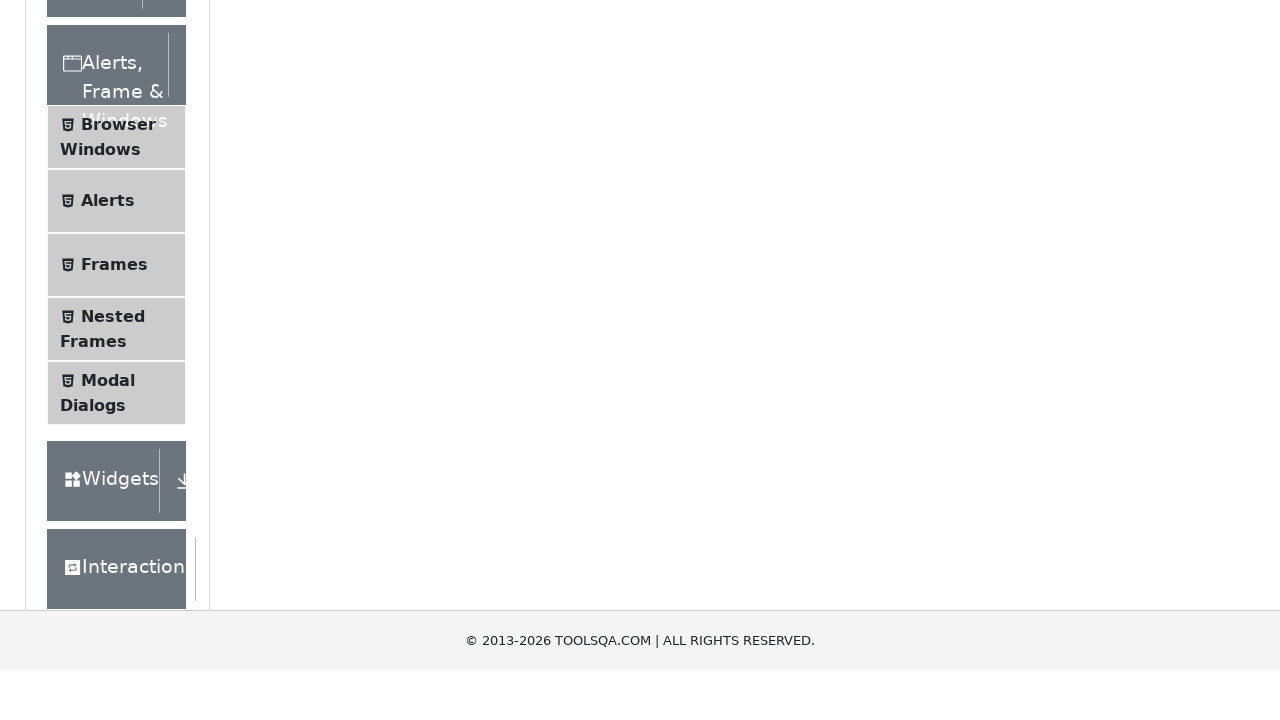

Clicked on 'Frames' menu item at (114, 565) on text=Frames
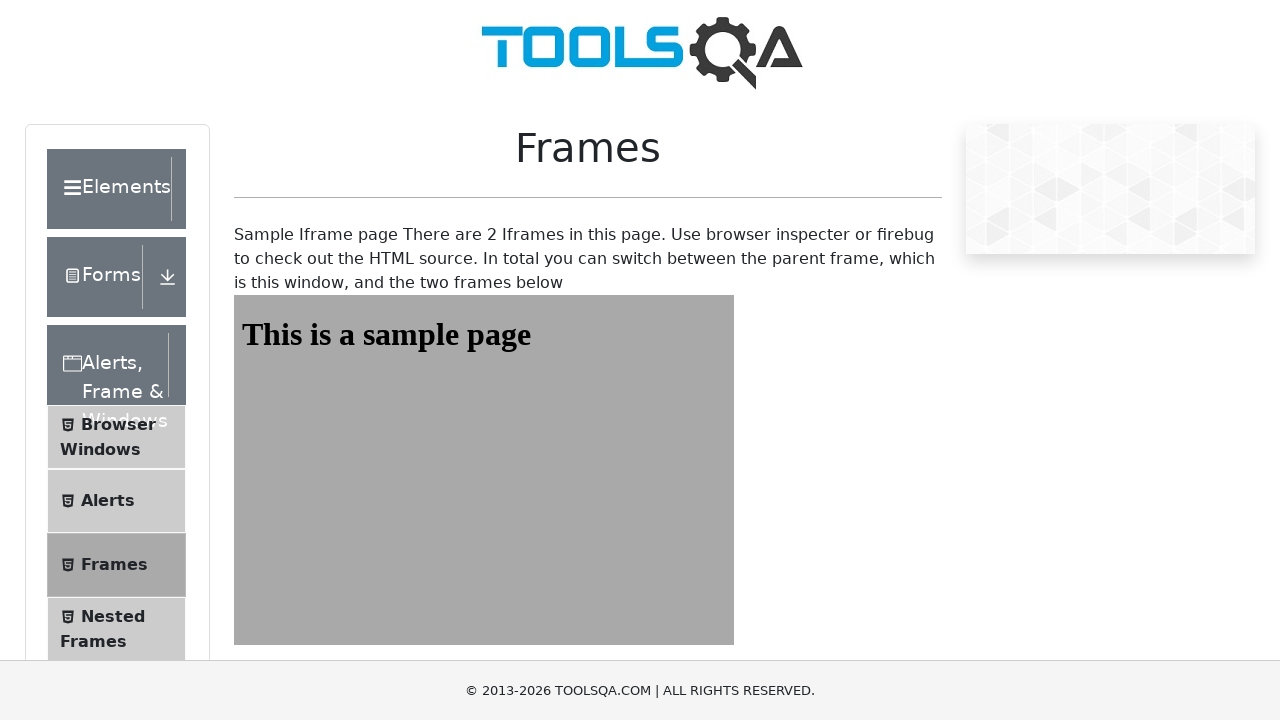

Scrolled down 444 pixels
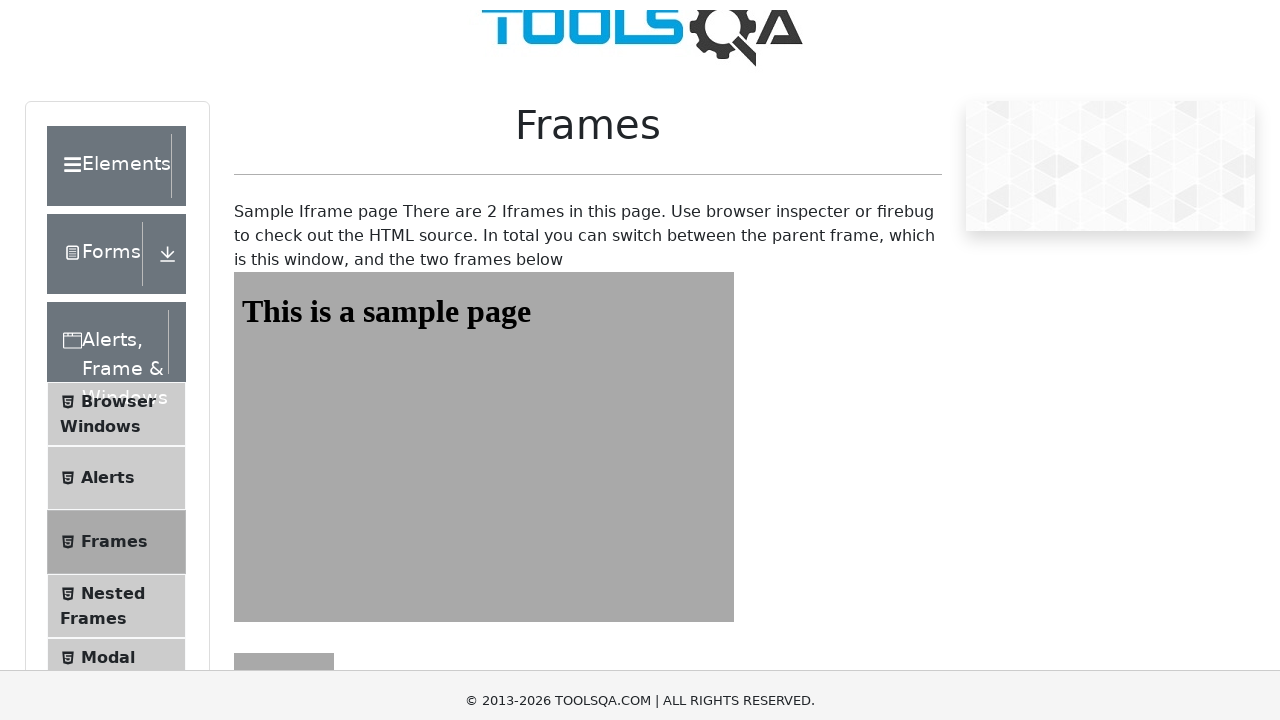

Accessed first iframe and waited for h1 element to load
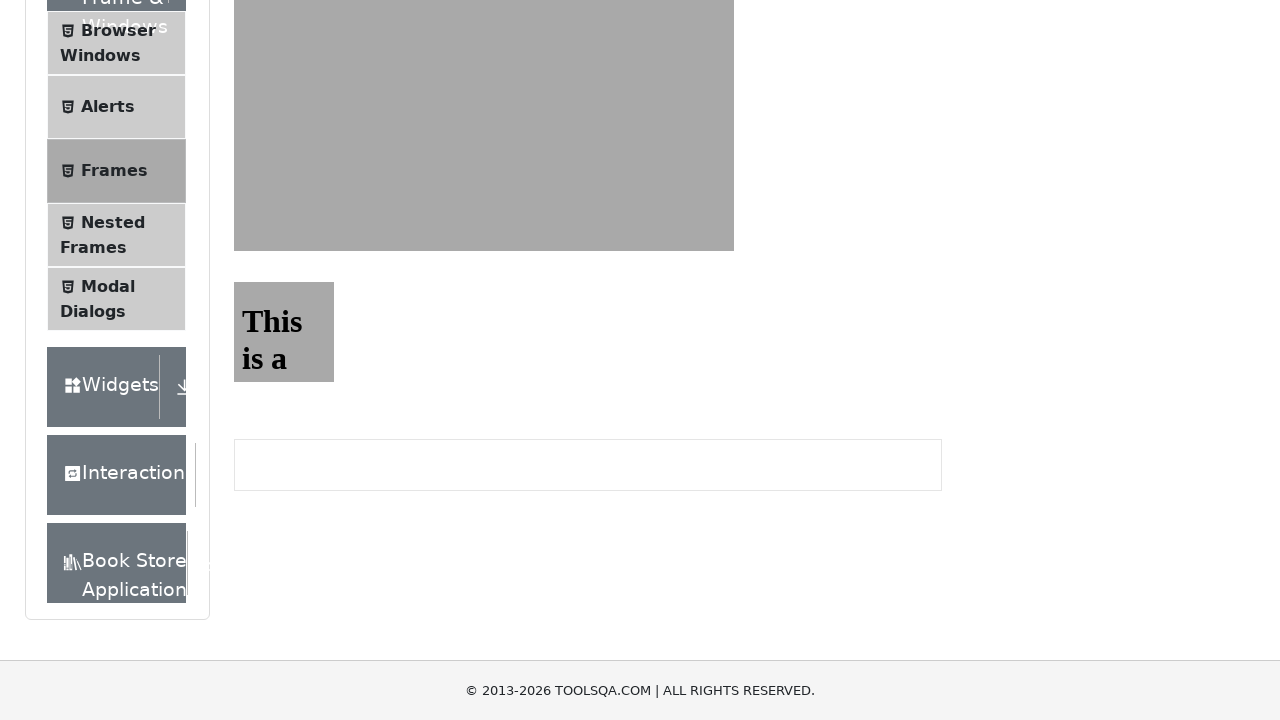

Accessed second iframe and waited for h1 element to load
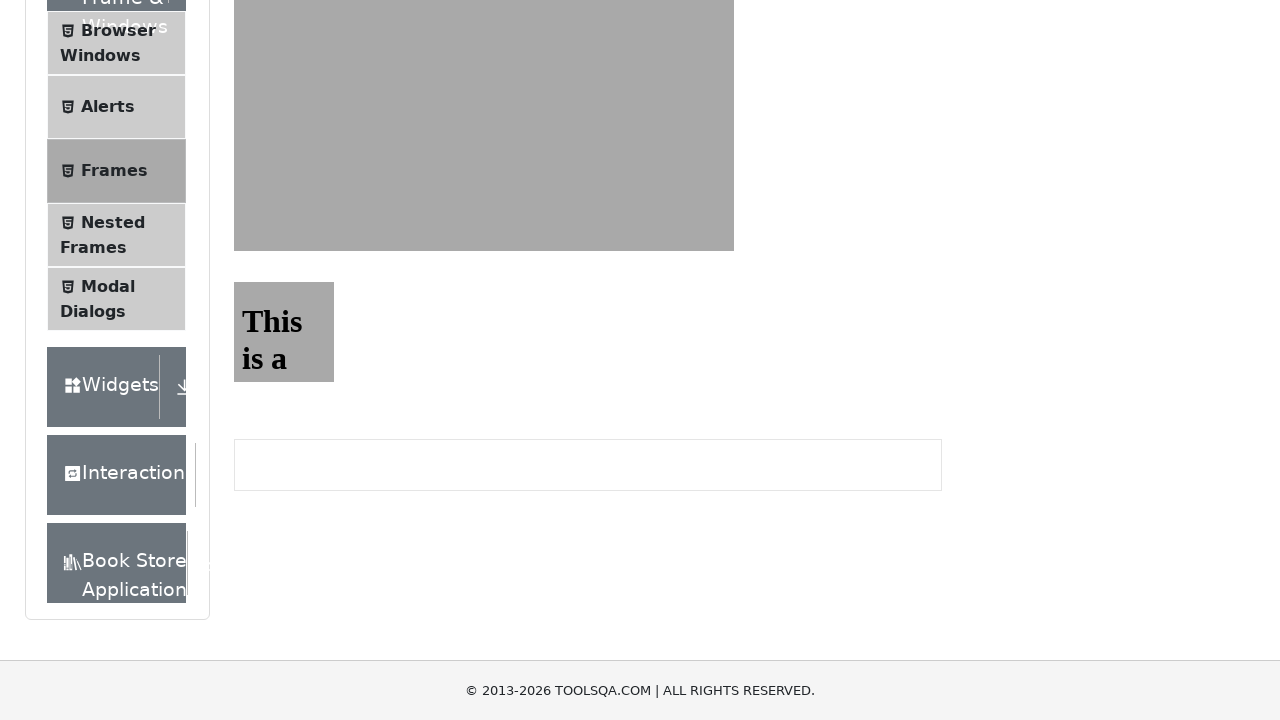

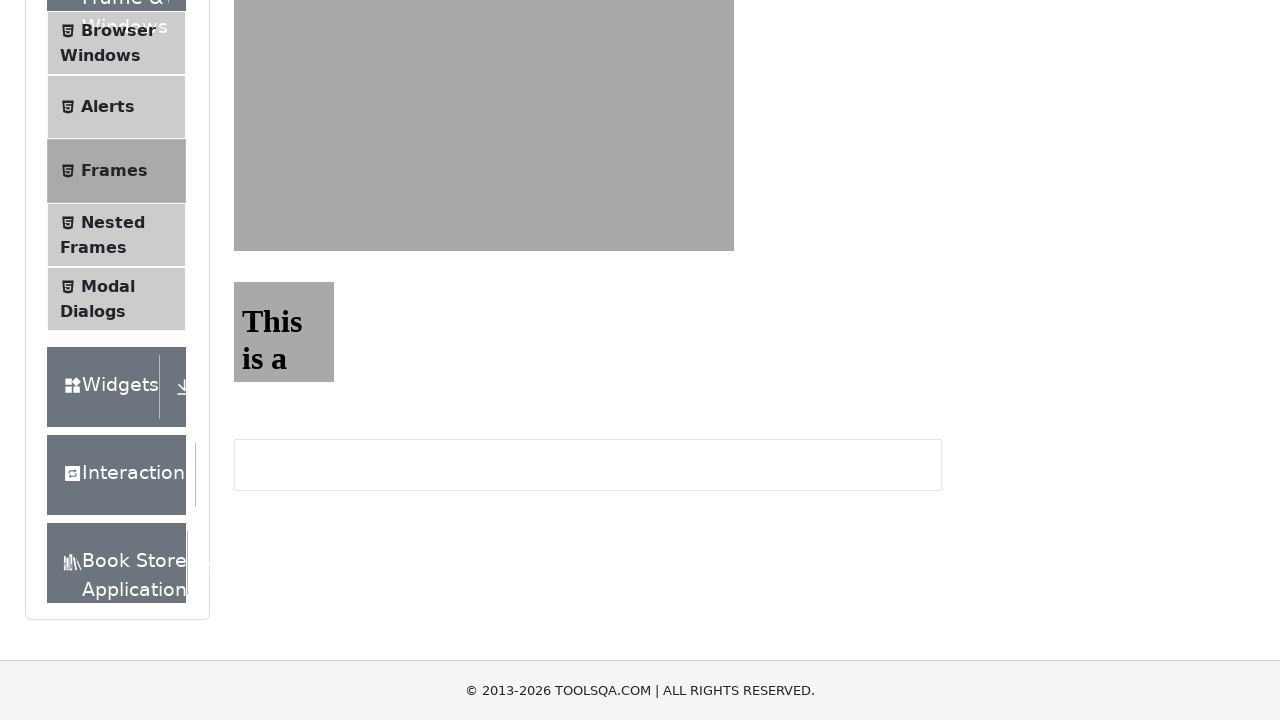